Tests network request interception by setting up a route to fail API requests matching "GetBook" pattern, then navigates to the library section to trigger those requests.

Starting URL: https://rahulshettyacademy.com/angularAppdemo/

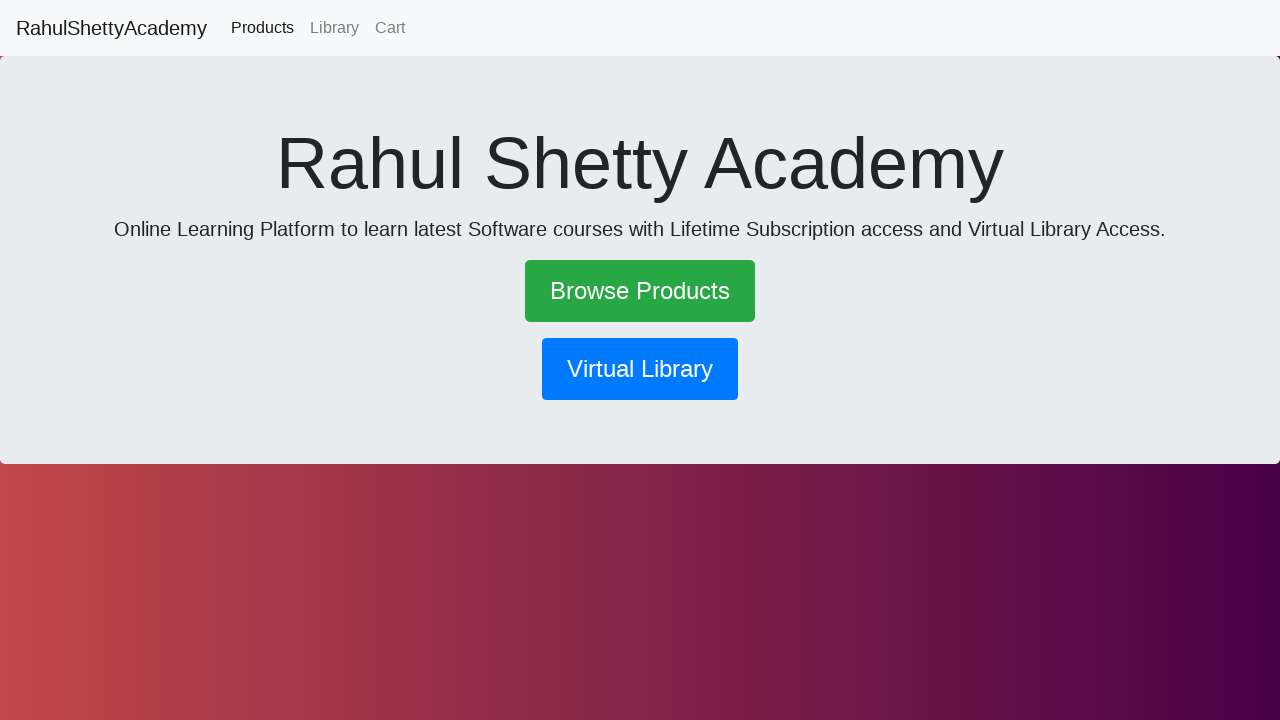

Set up network route interception to abort requests matching 'GetBook' pattern
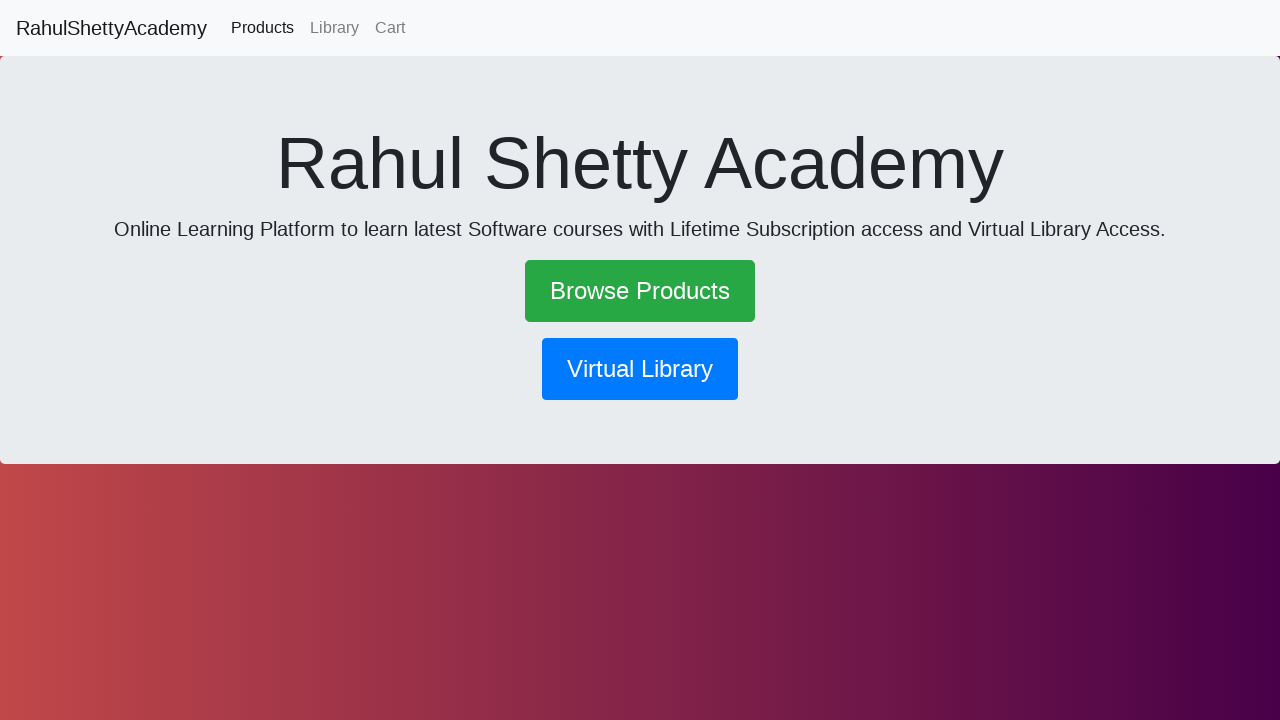

Clicked library button to trigger GetBook API requests at (640, 369) on button[routerlink*='library']
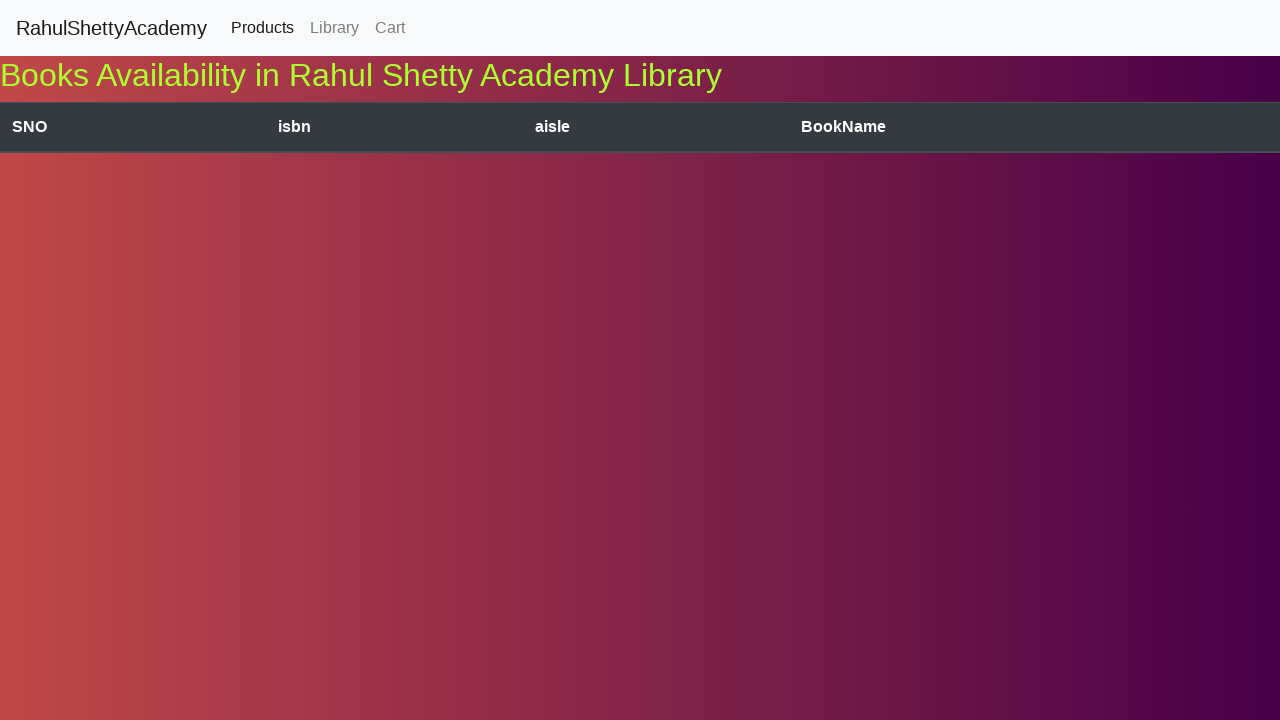

Waited 2 seconds to observe the effect of failed network requests
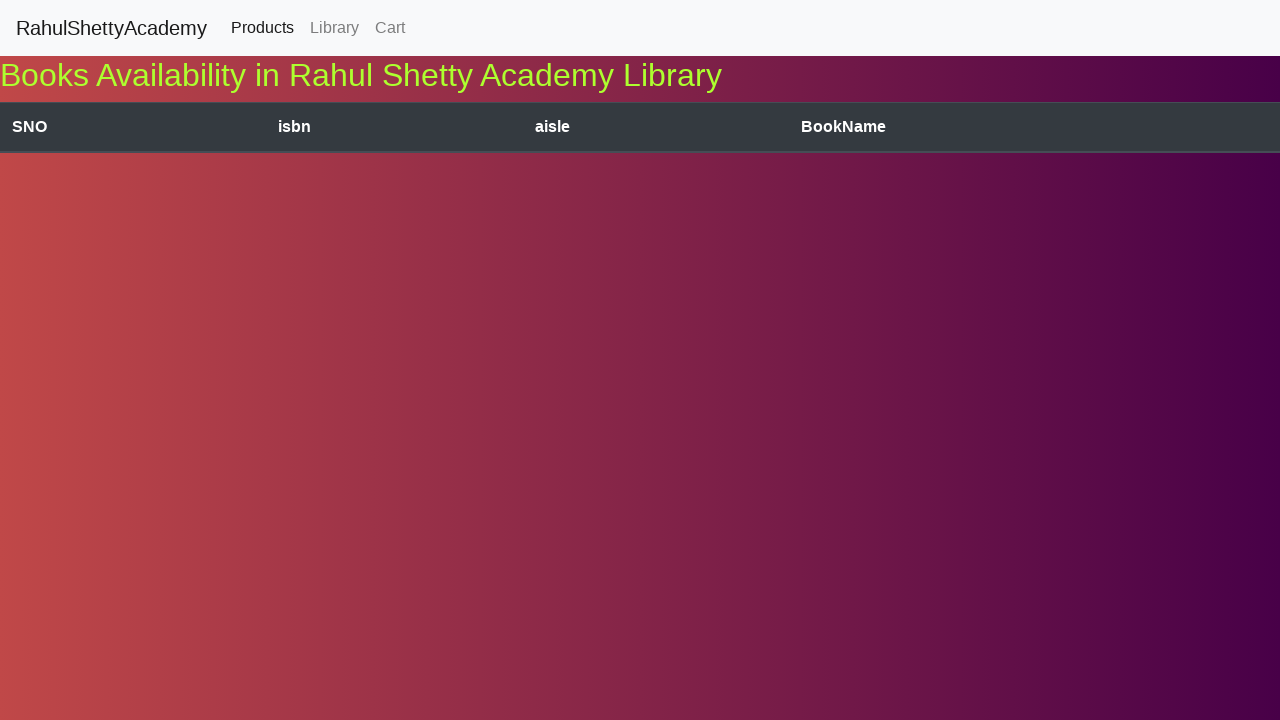

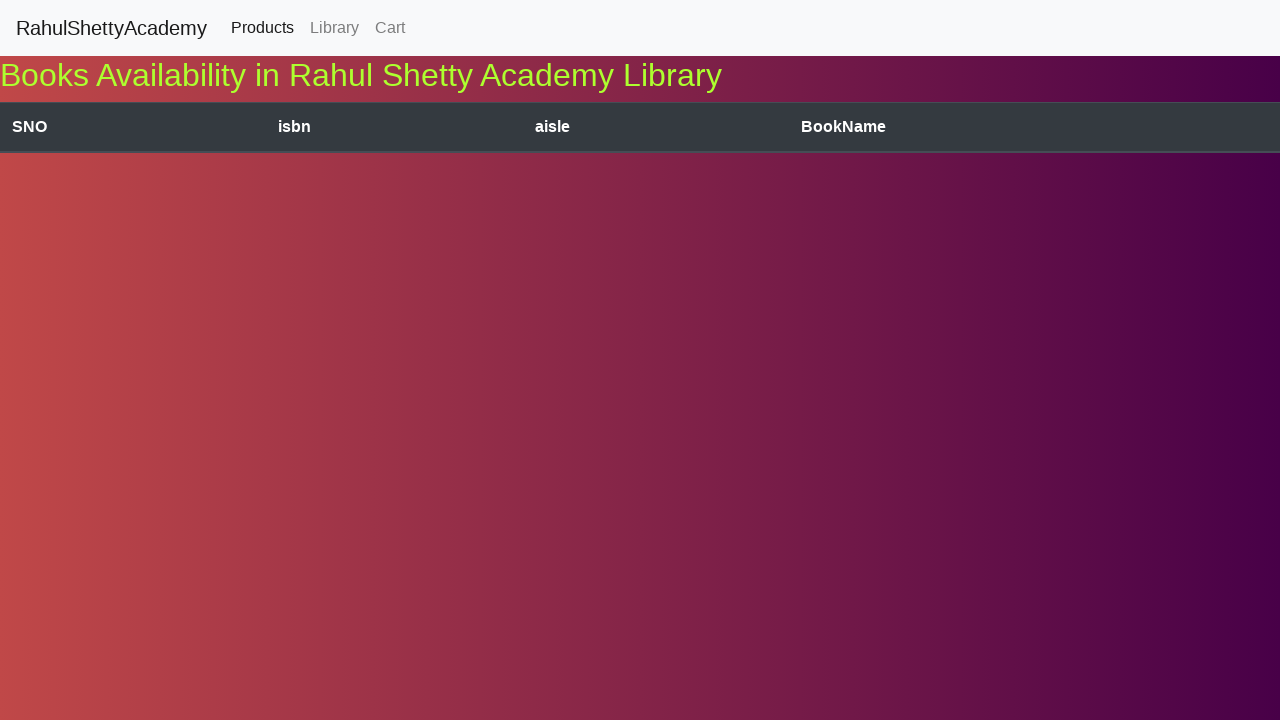